Navigates to the Pikabu website and waits for the page to load

Starting URL: https://pikabu.ru

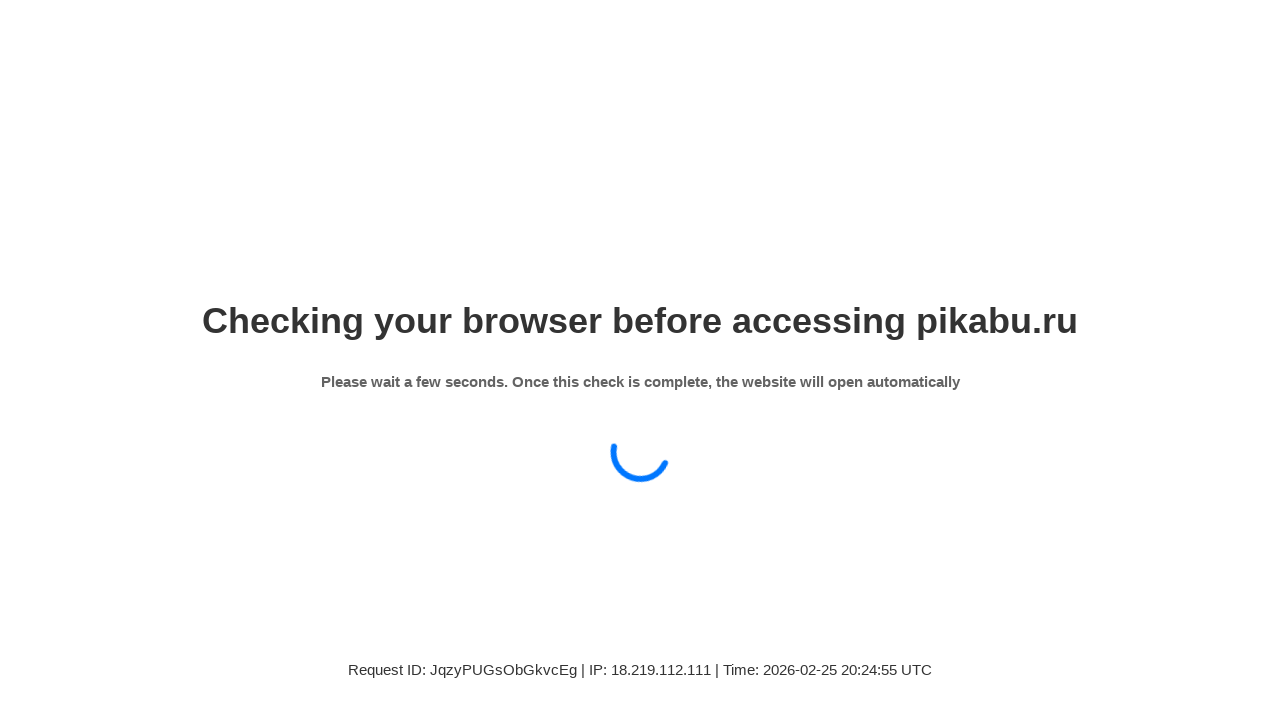

Waited for Pikabu website to fully load (networkidle state)
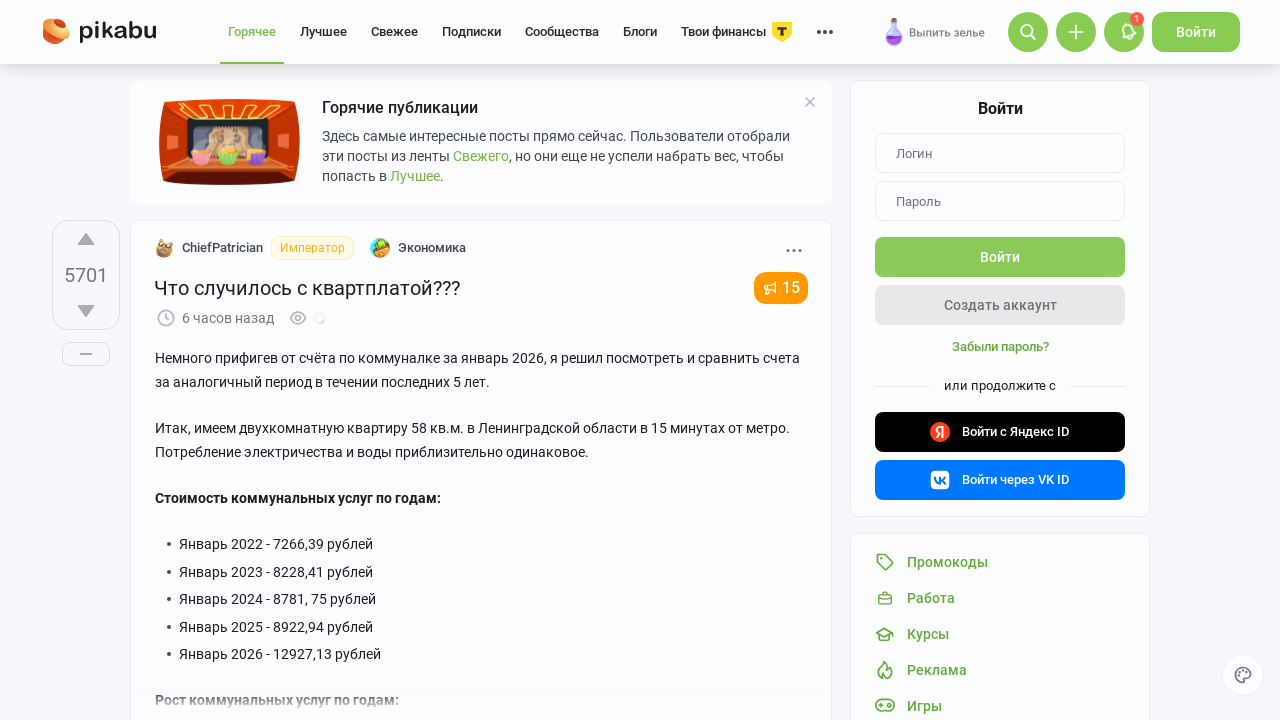

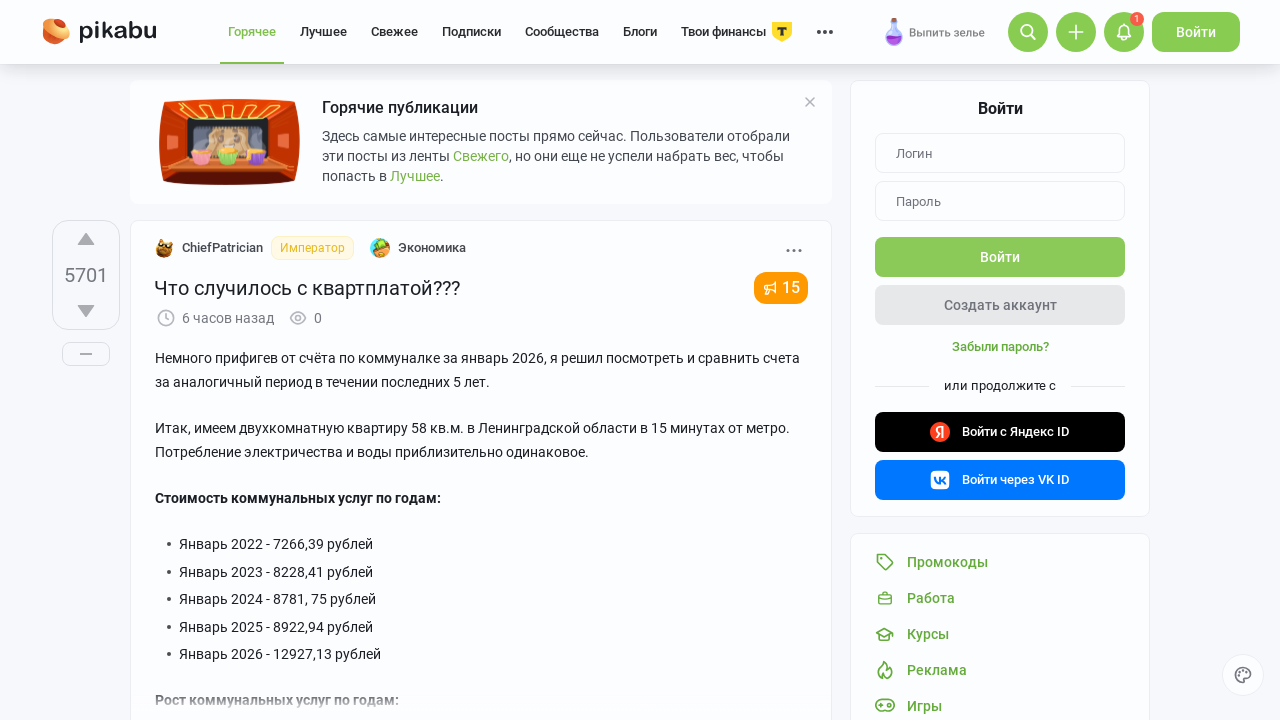